Tests double-click functionality on a button and verifies the resulting text change

Starting URL: https://automationfc.github.io/basic-form/index.html

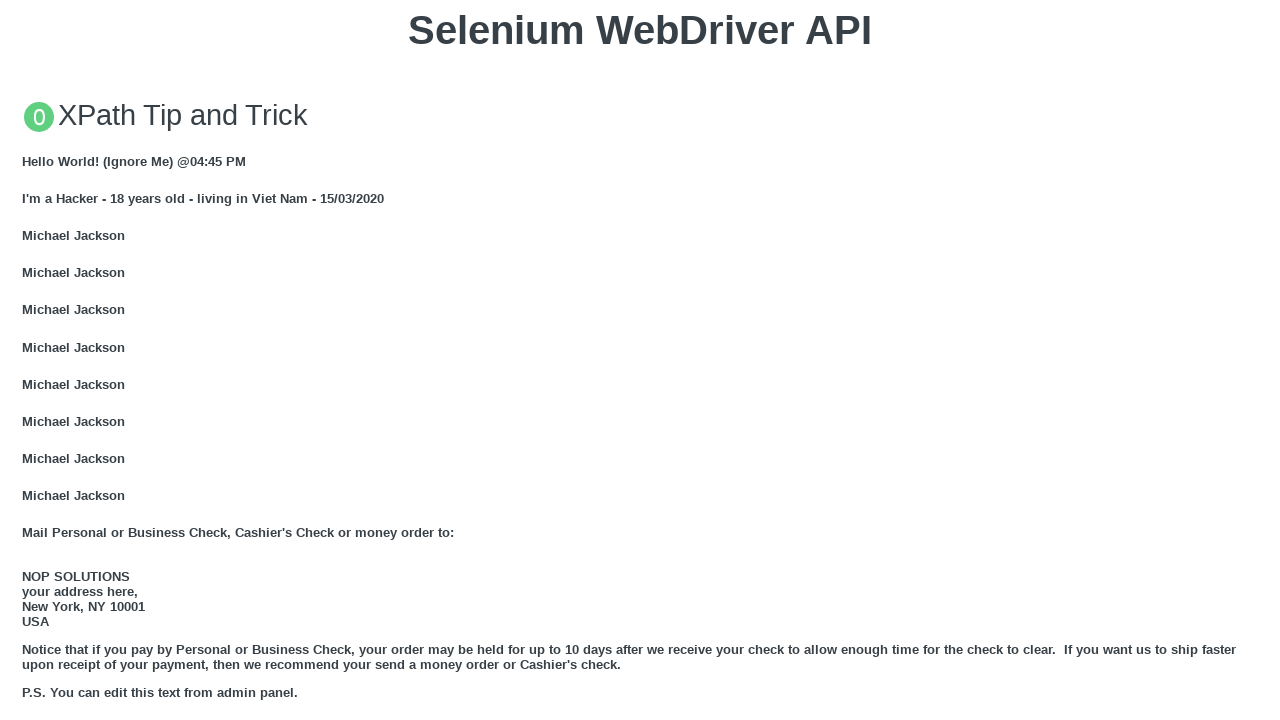

Navigated to basic form page
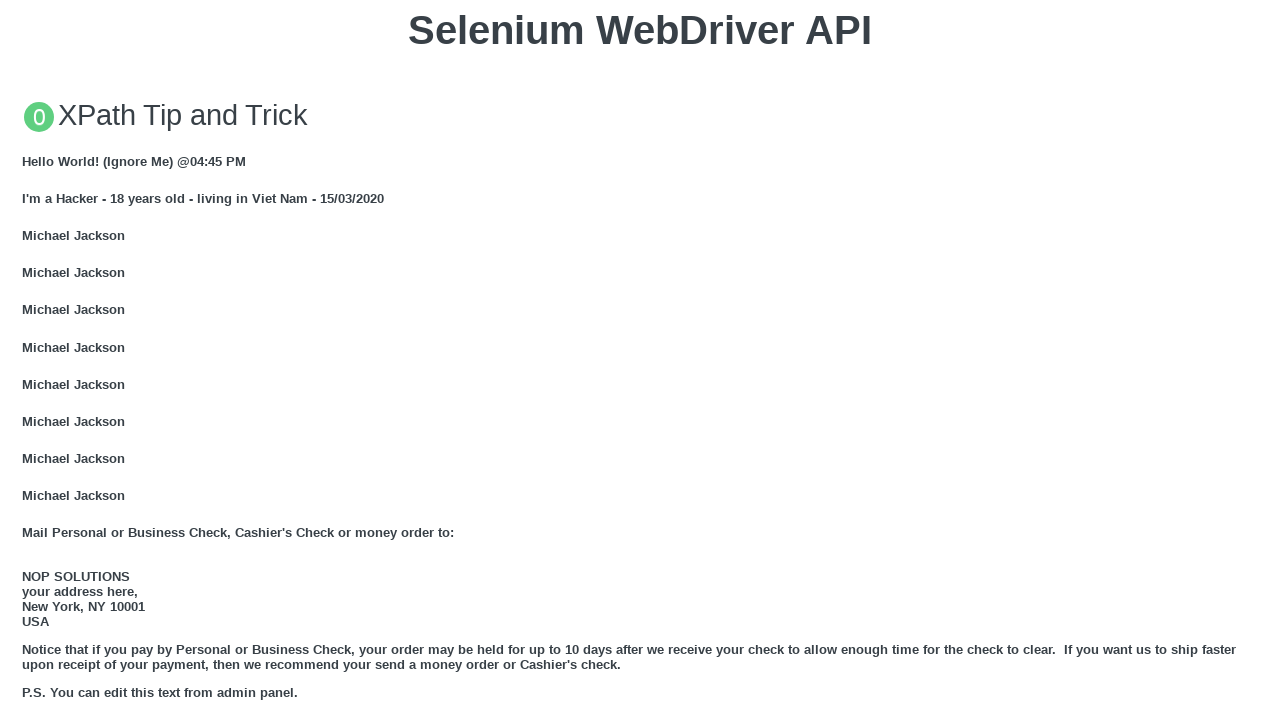

Double-clicked the 'Double click me' button at (640, 361) on xpath=//button[text()='Double click me']
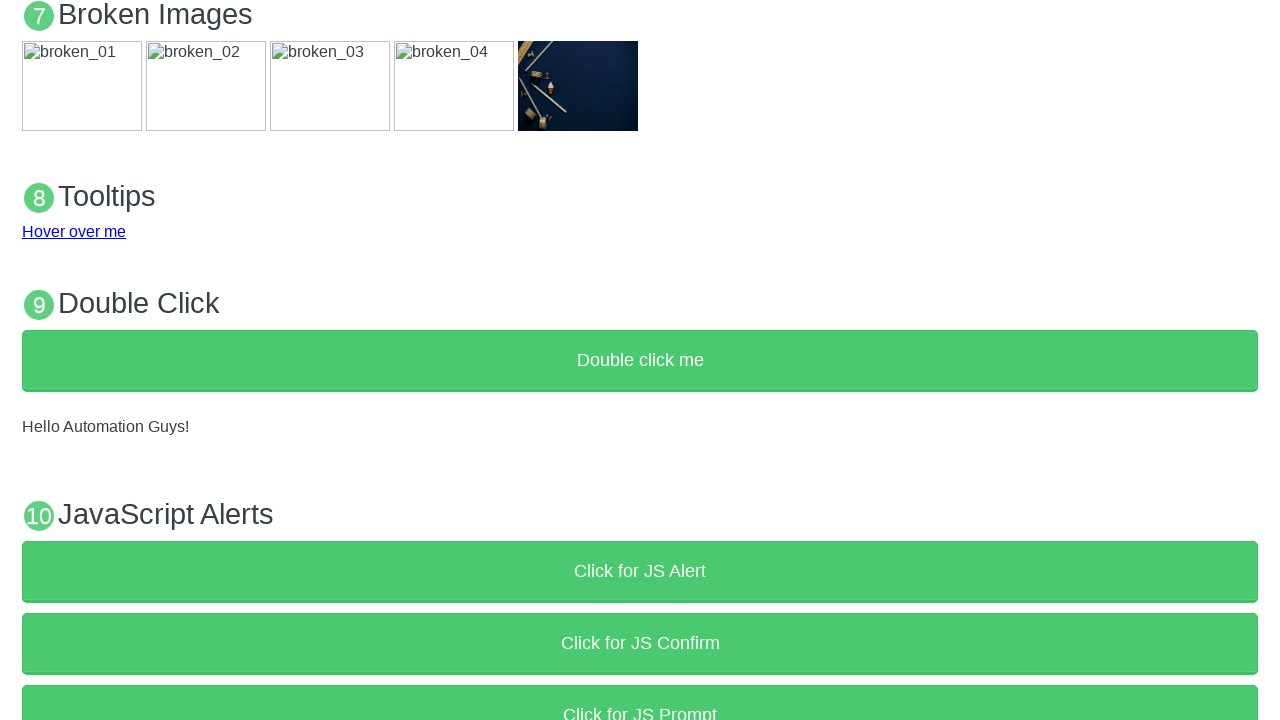

Verified text 'Hello Automation Guys!' appeared after double-click
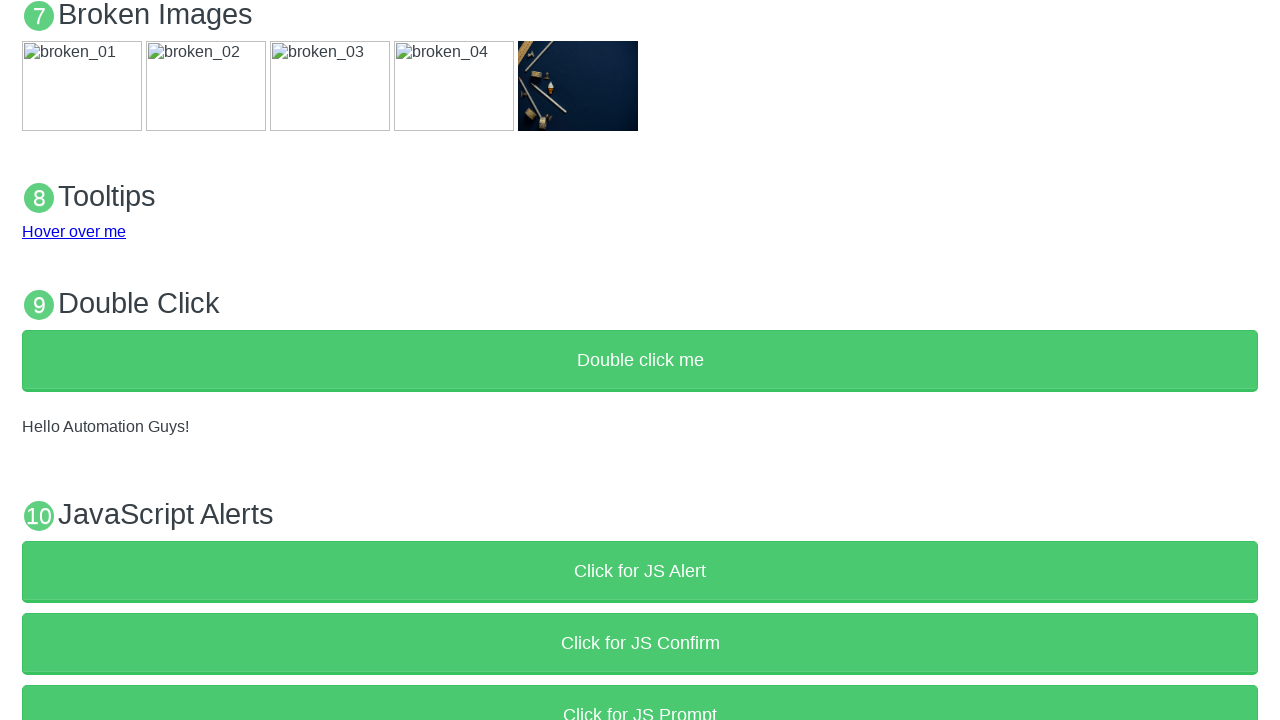

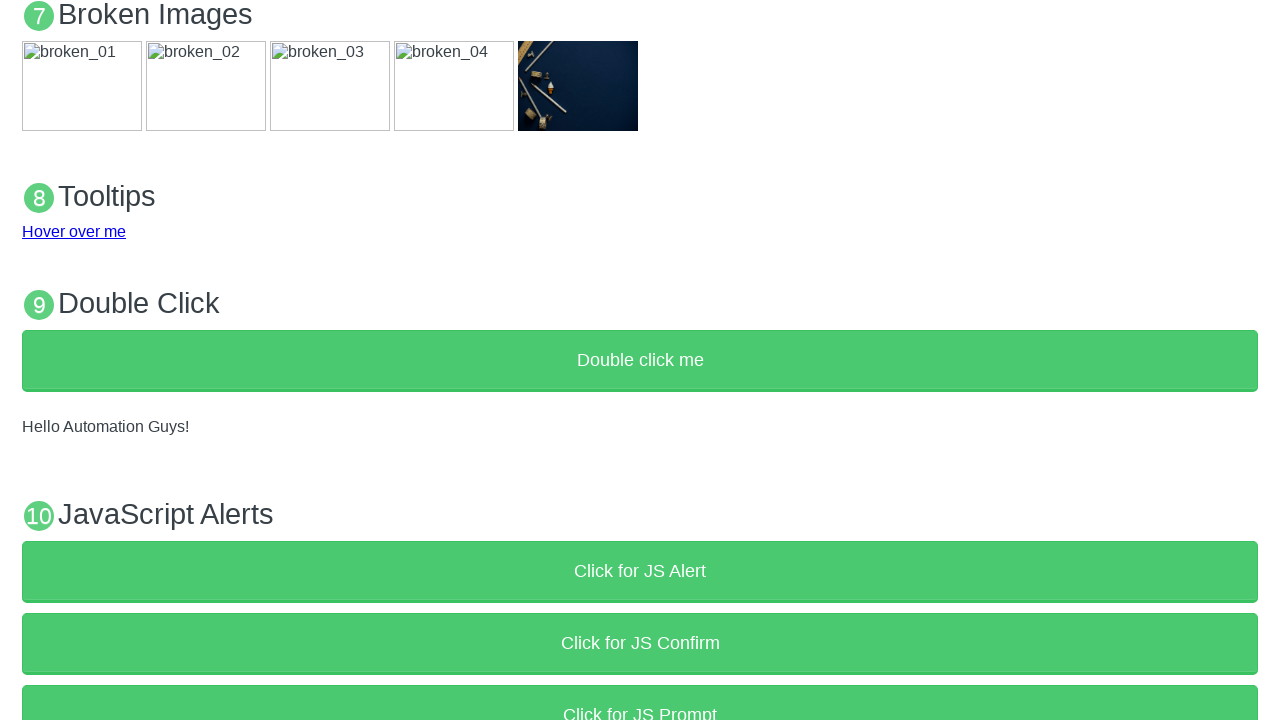